Tests opening a new tab and switching to it to verify content

Starting URL: https://demoqa.com/browser-windows

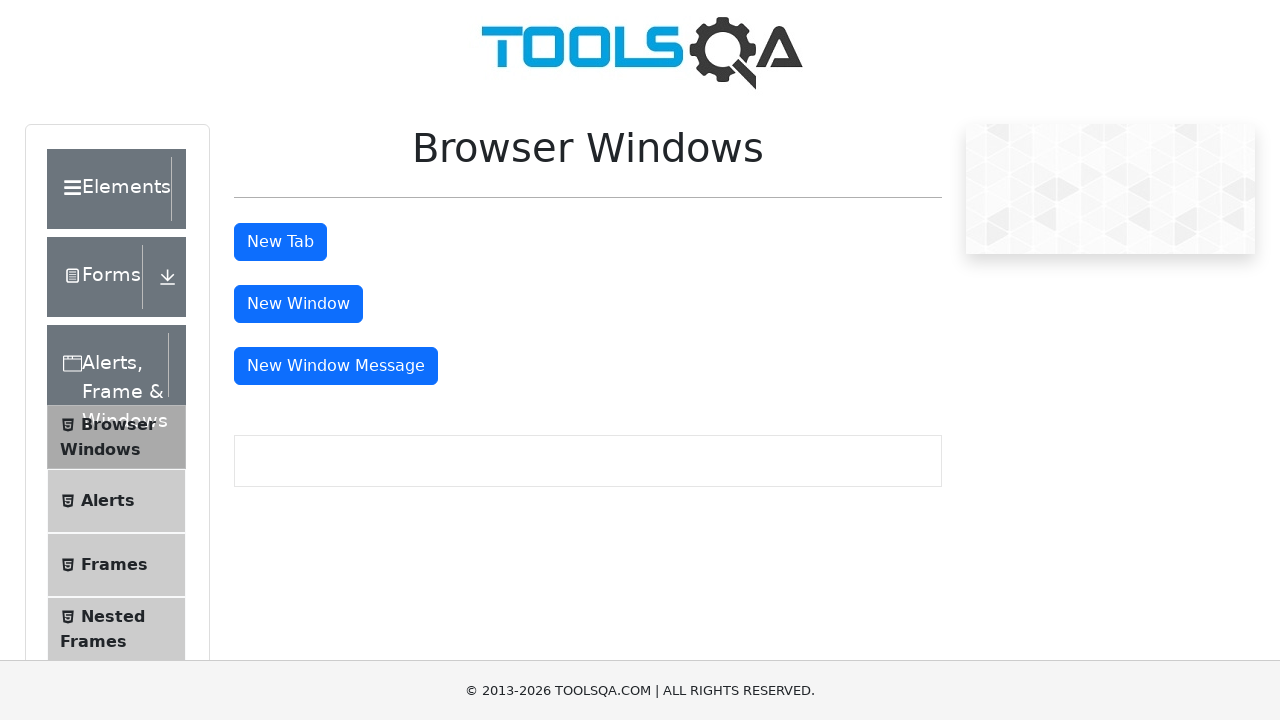

Clicked button to open new tab at (280, 242) on #tabButton
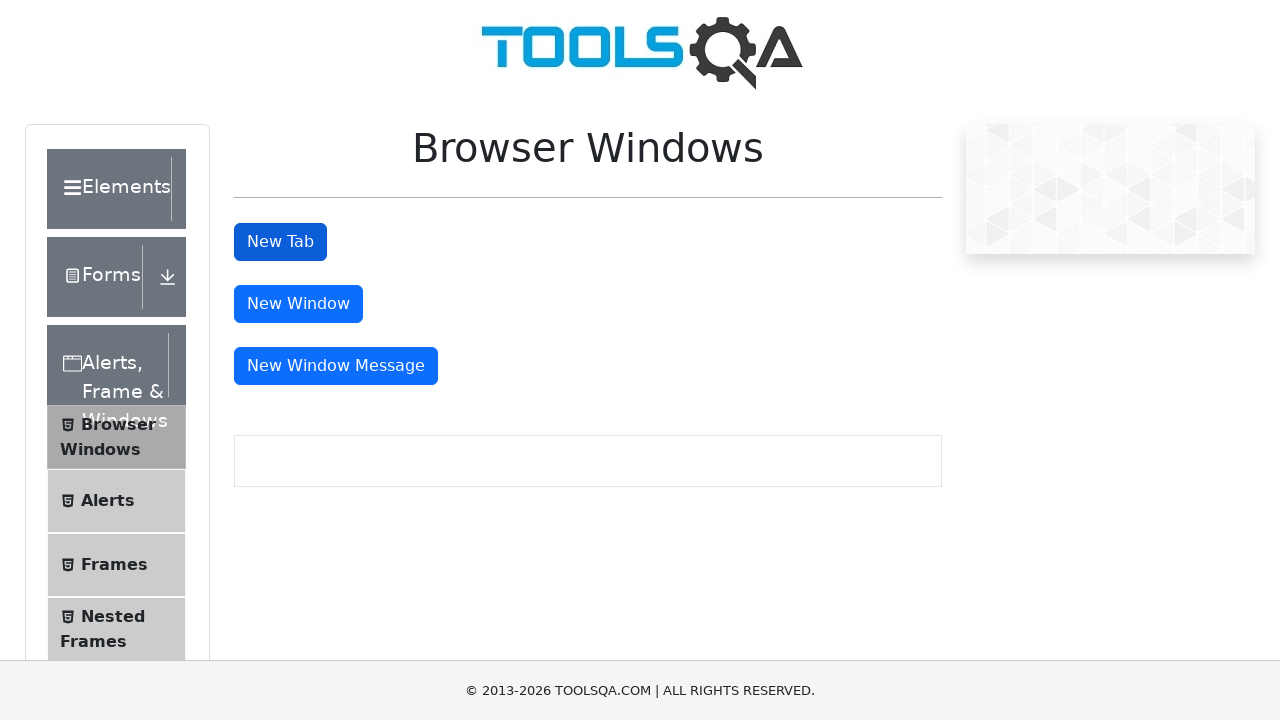

New tab opened and captured
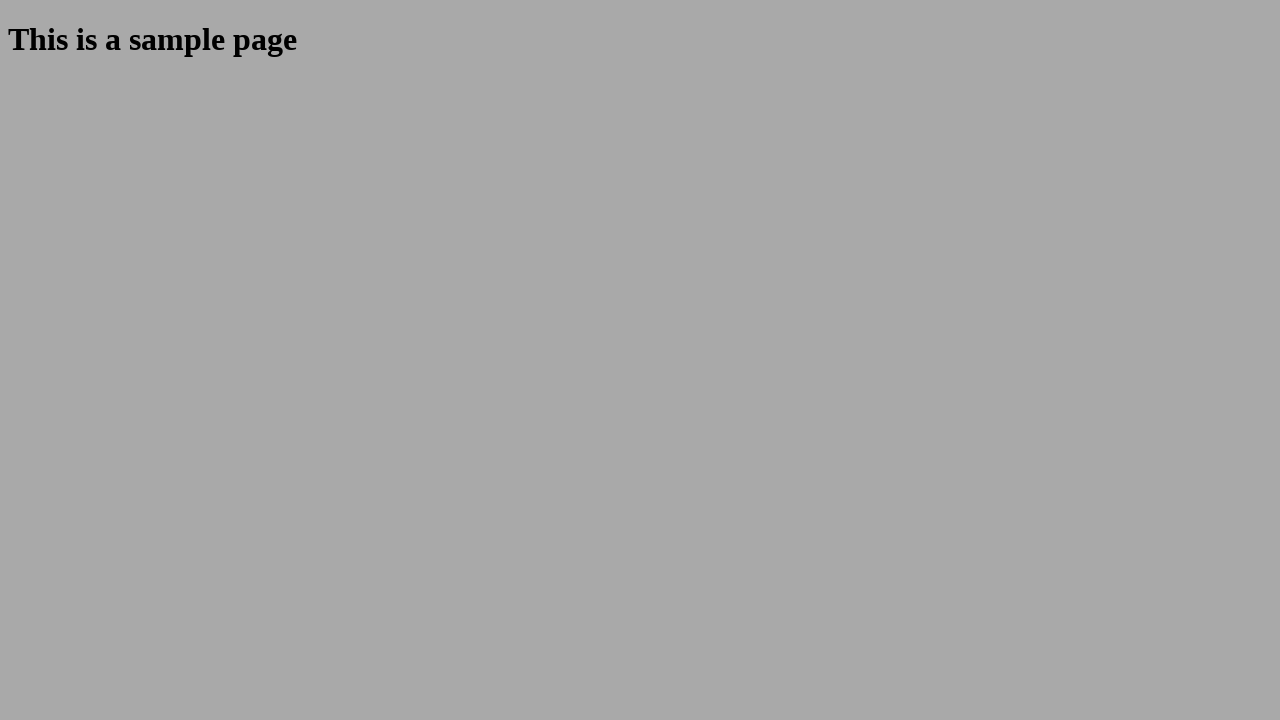

New tab page loaded completely
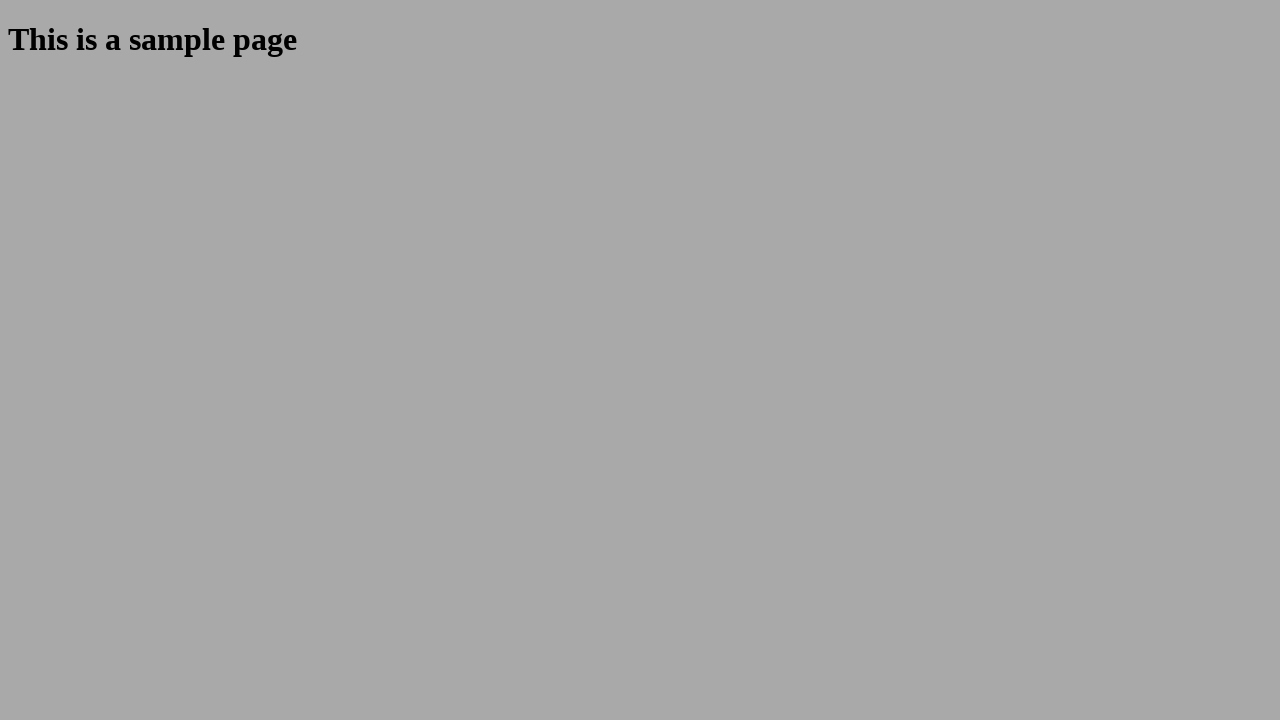

Retrieved heading text from new tab: 'This is a sample page'
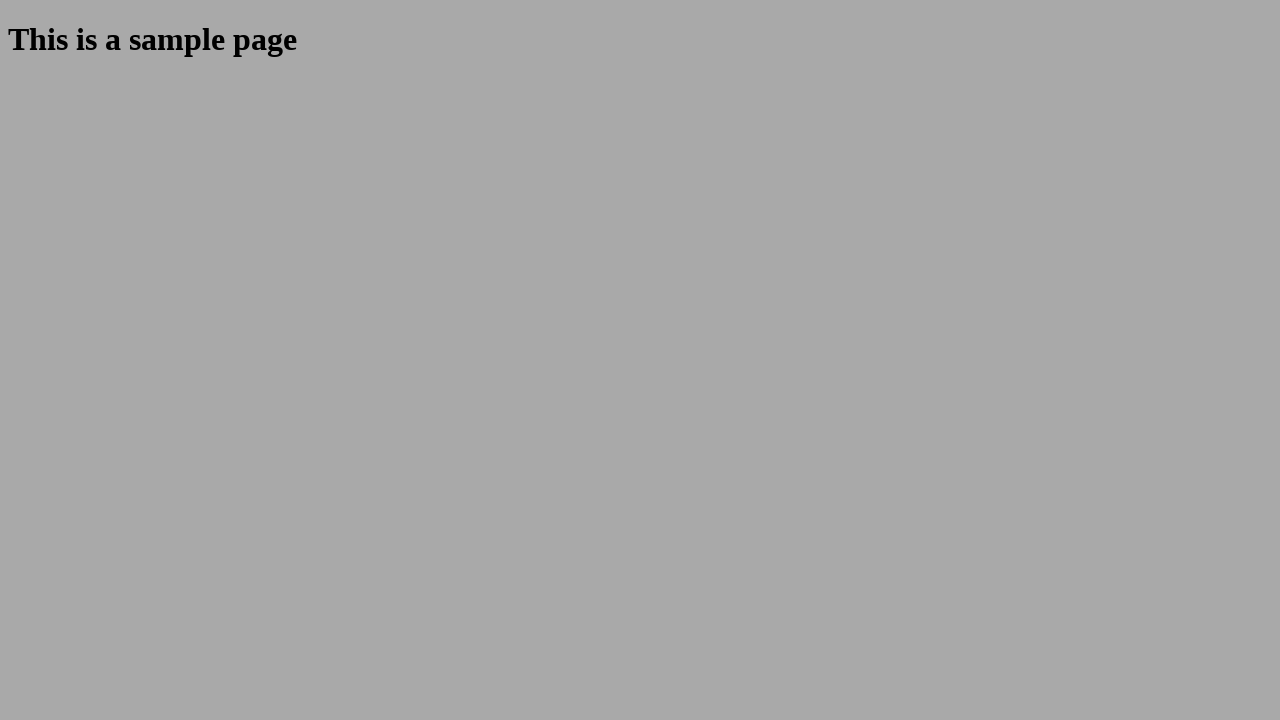

Verified heading text matches expected content 'This is a sample page'
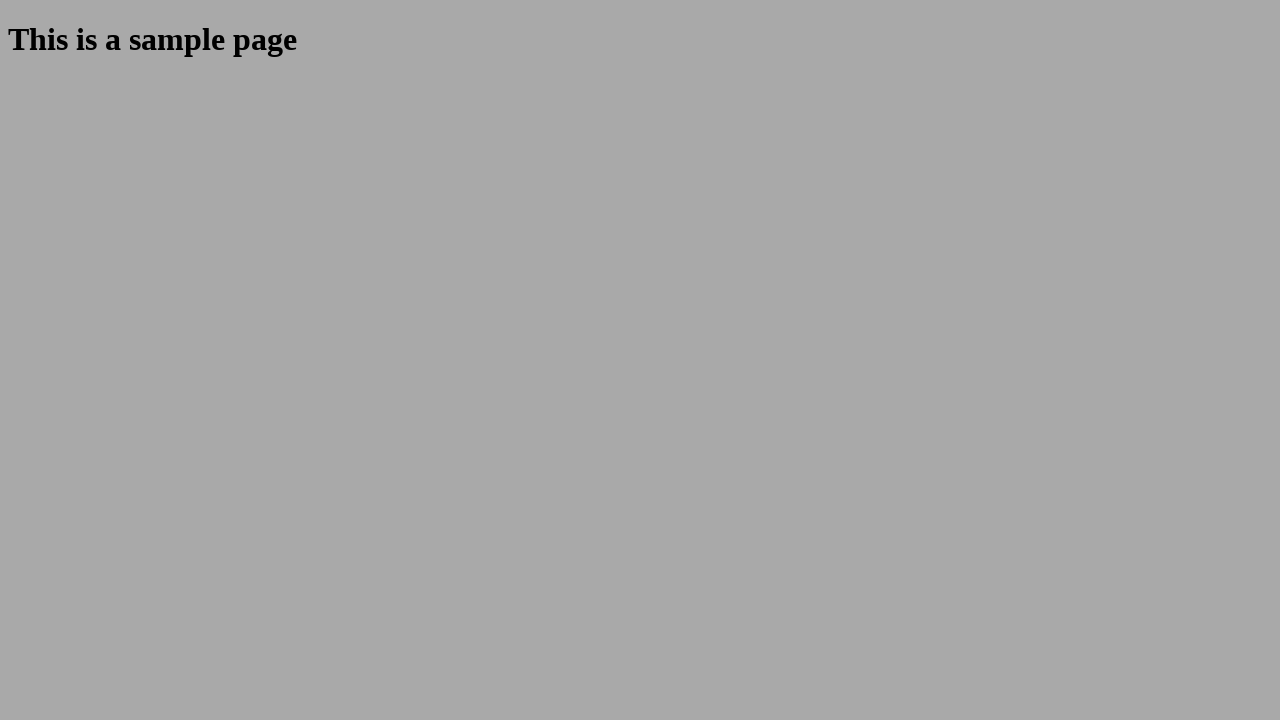

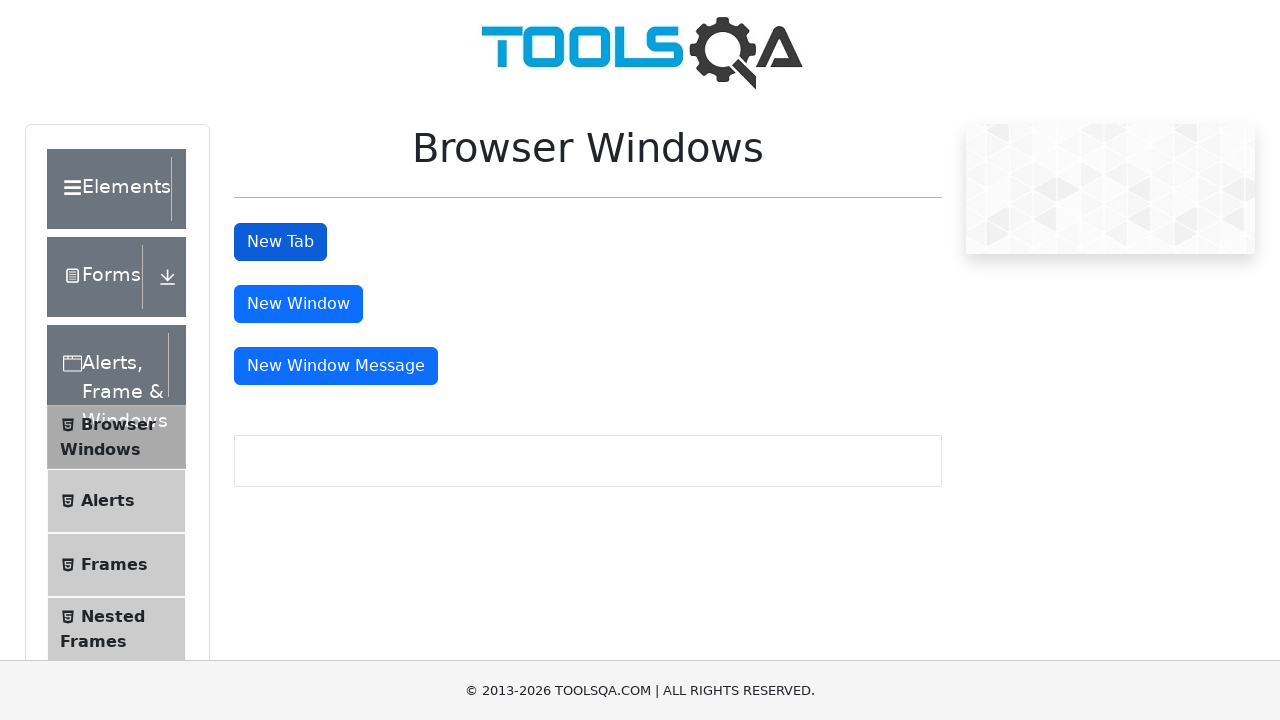